Tests browser navigation by opening a page, retrieving page information (title, URL), and then clicking a link that opens a new window to demonstrate multi-window handling.

Starting URL: https://opensource-demo.orangehrmlive.com/web/index.php/auth/login

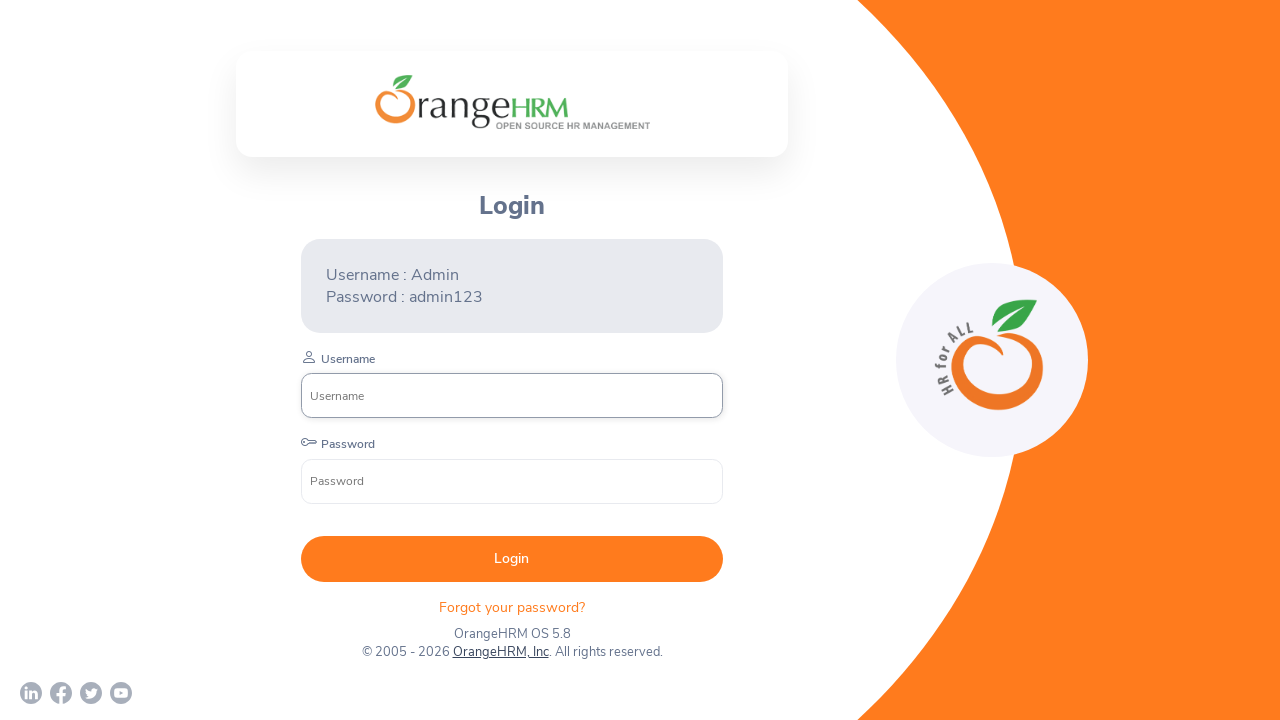

Set viewport size to 1920x1080
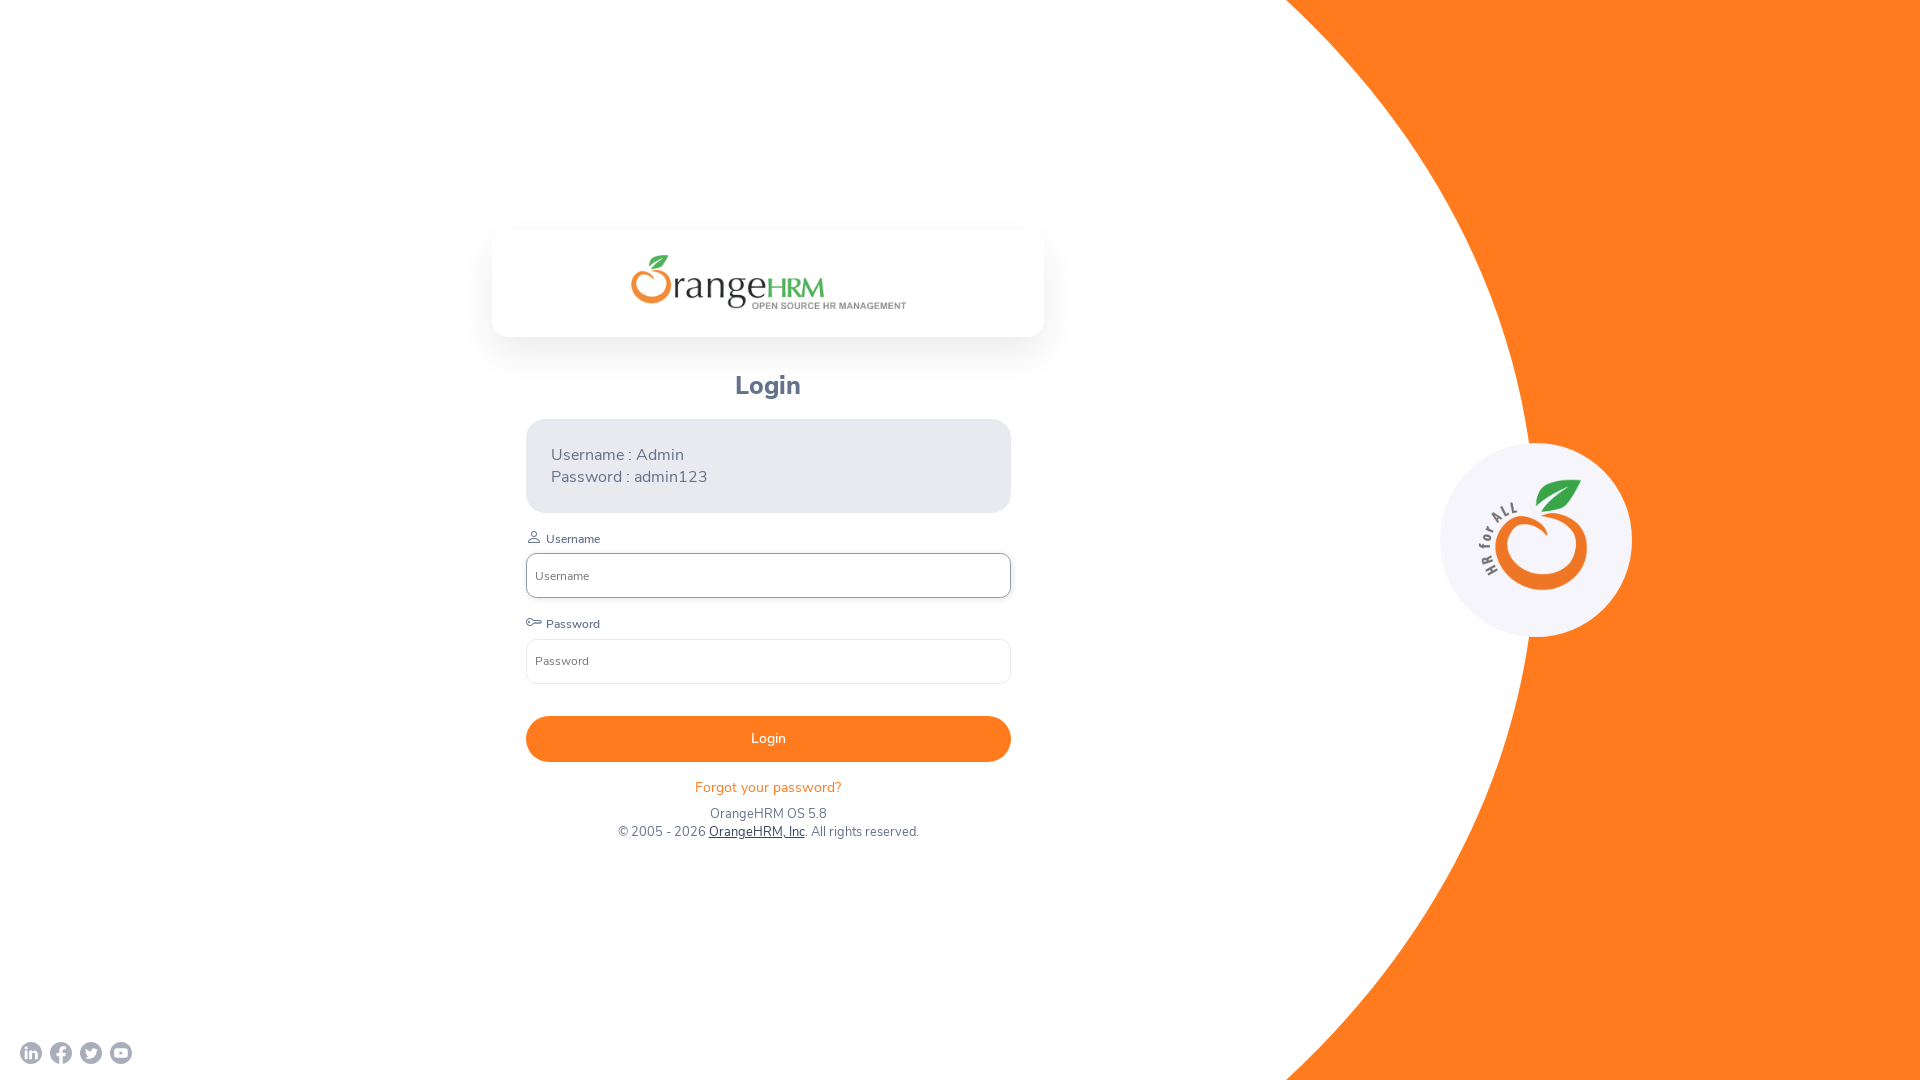

Retrieved and printed page title
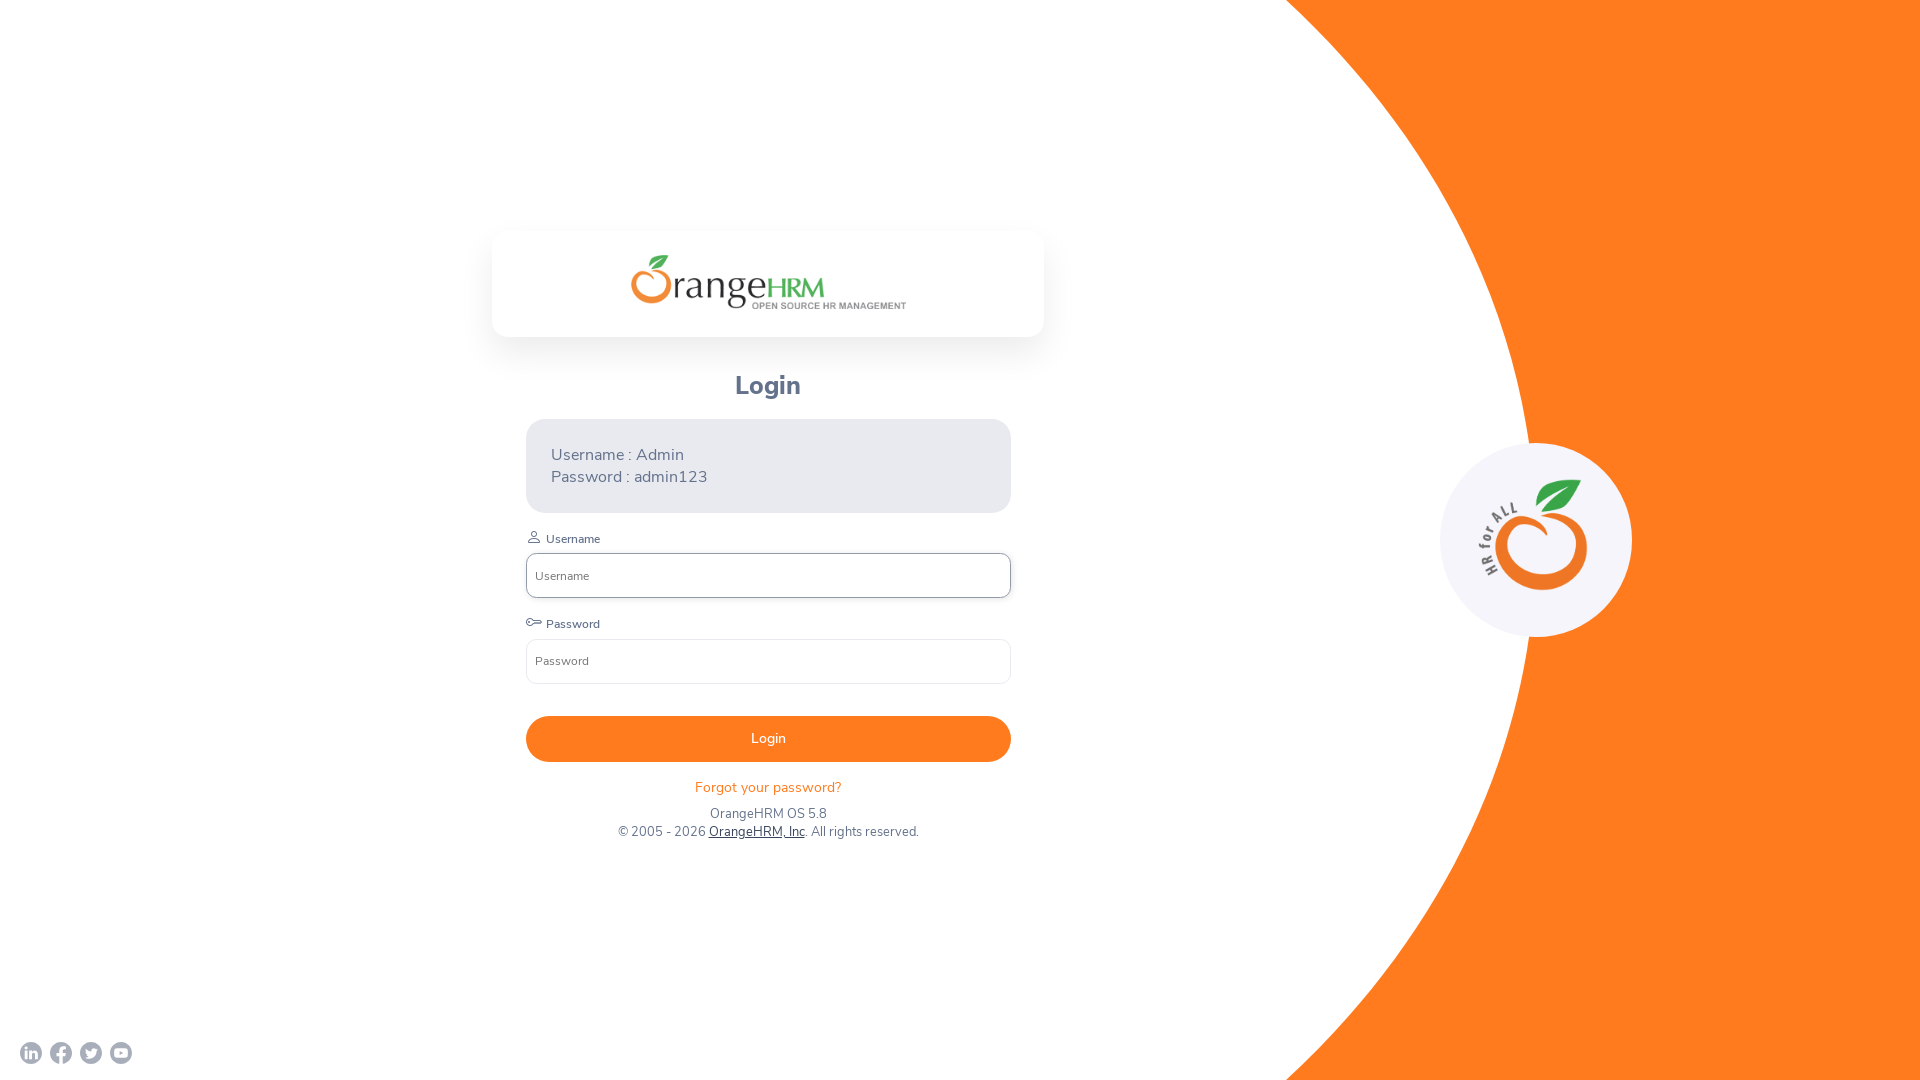

Retrieved and printed current URL
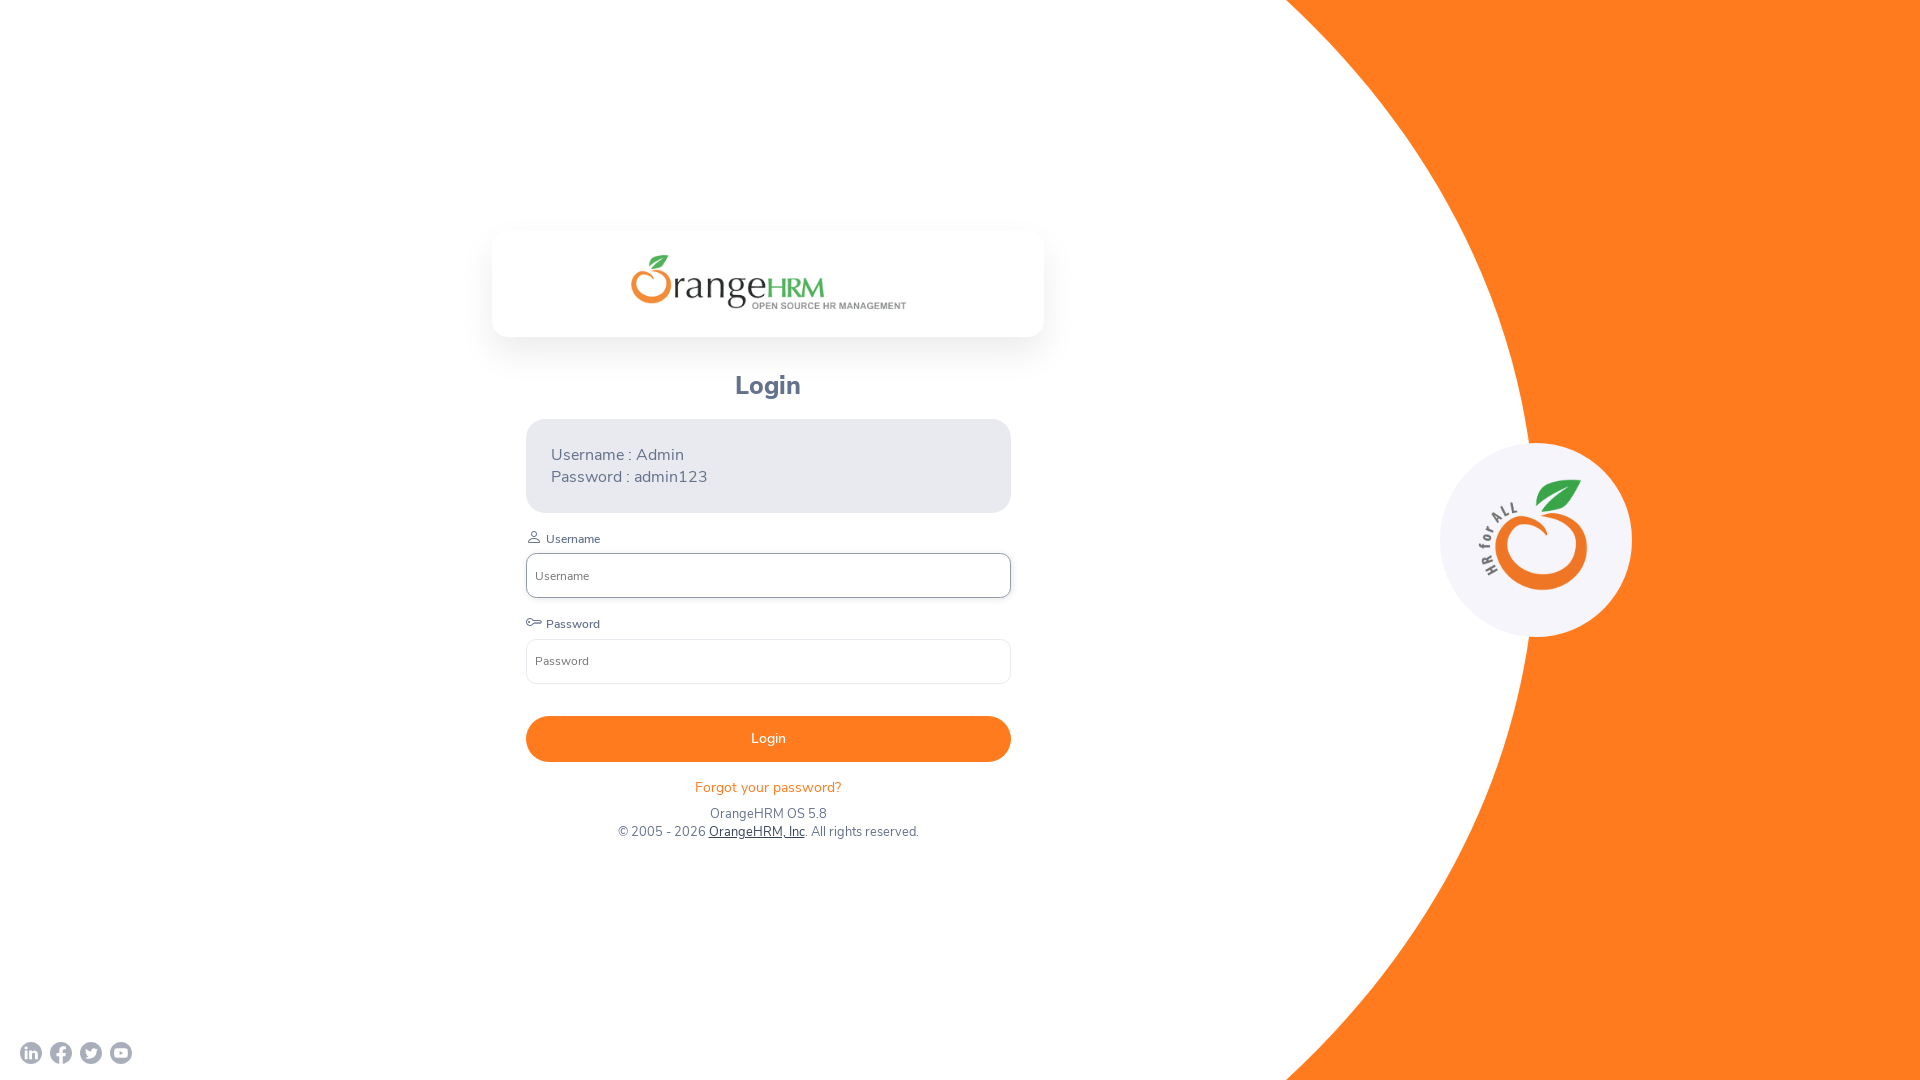

Retrieved and printed page HTML content
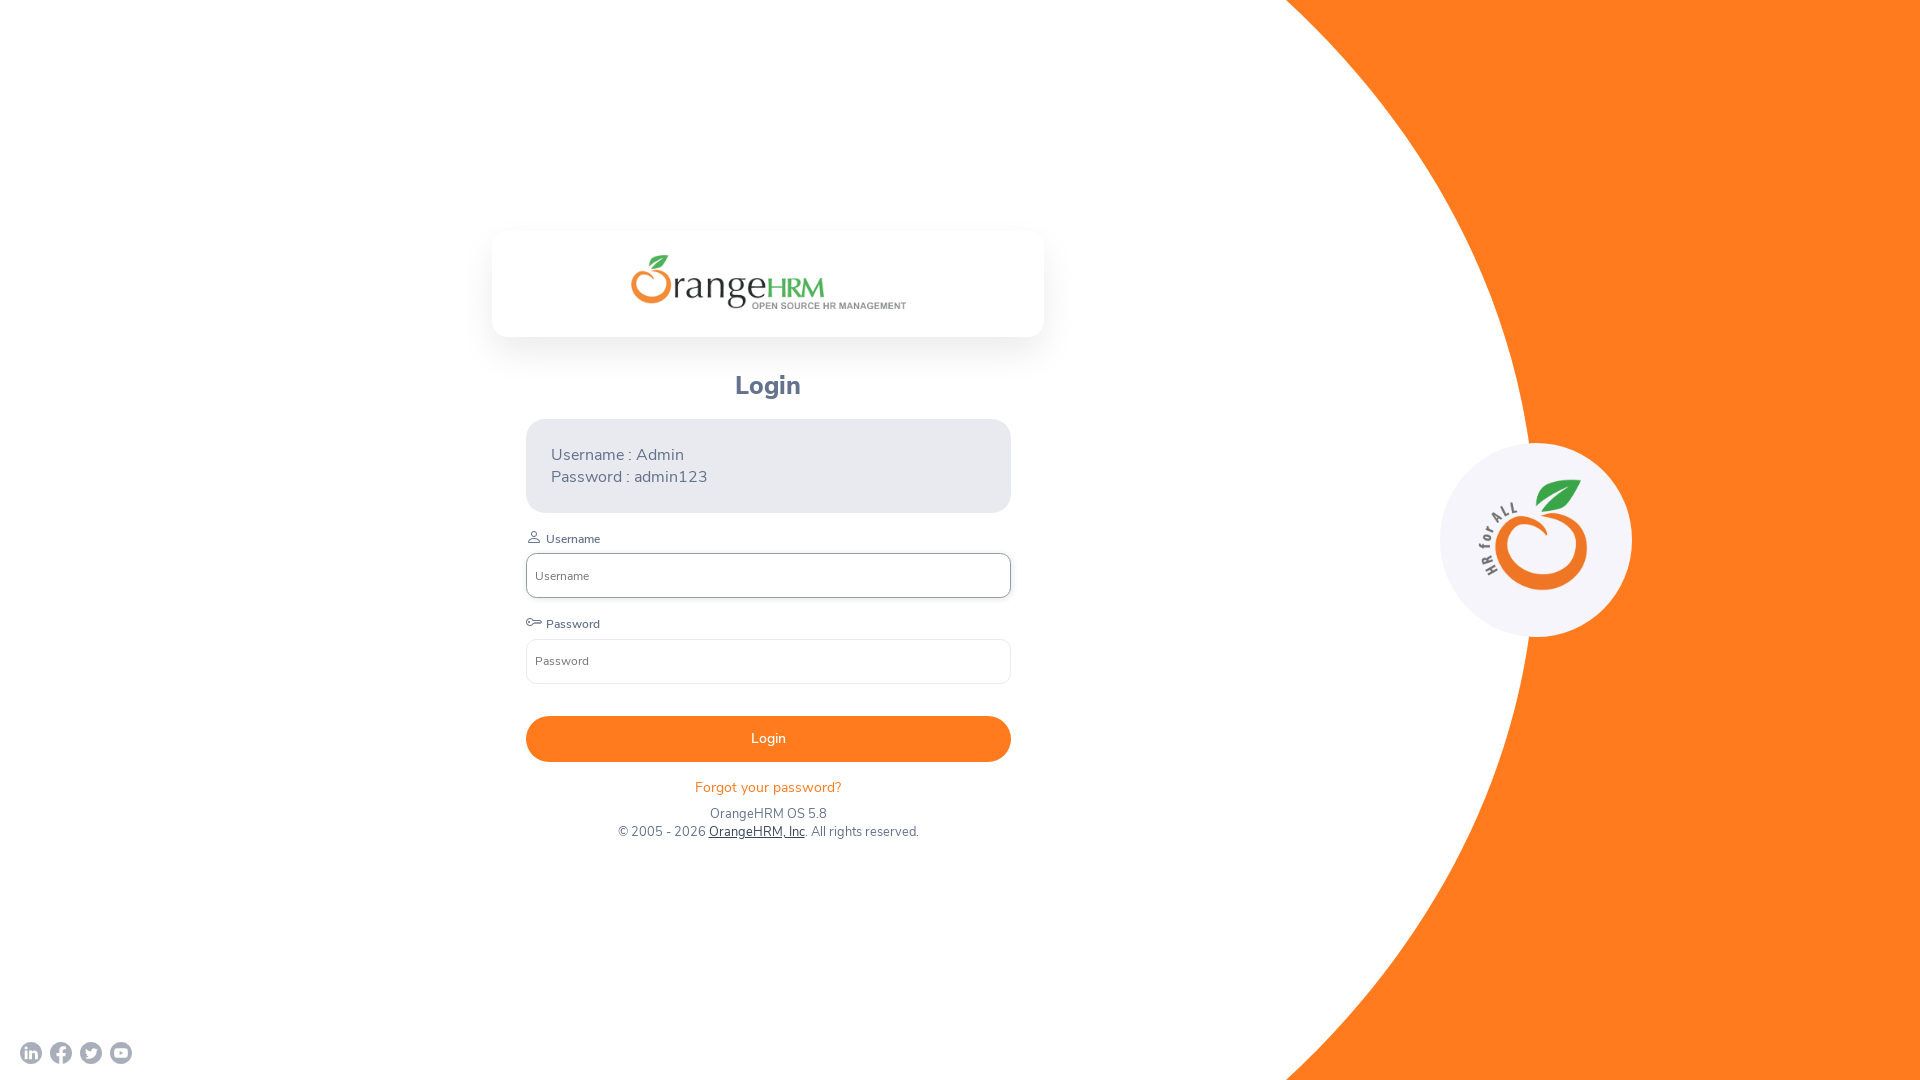

Retrieved and printed current pages in context
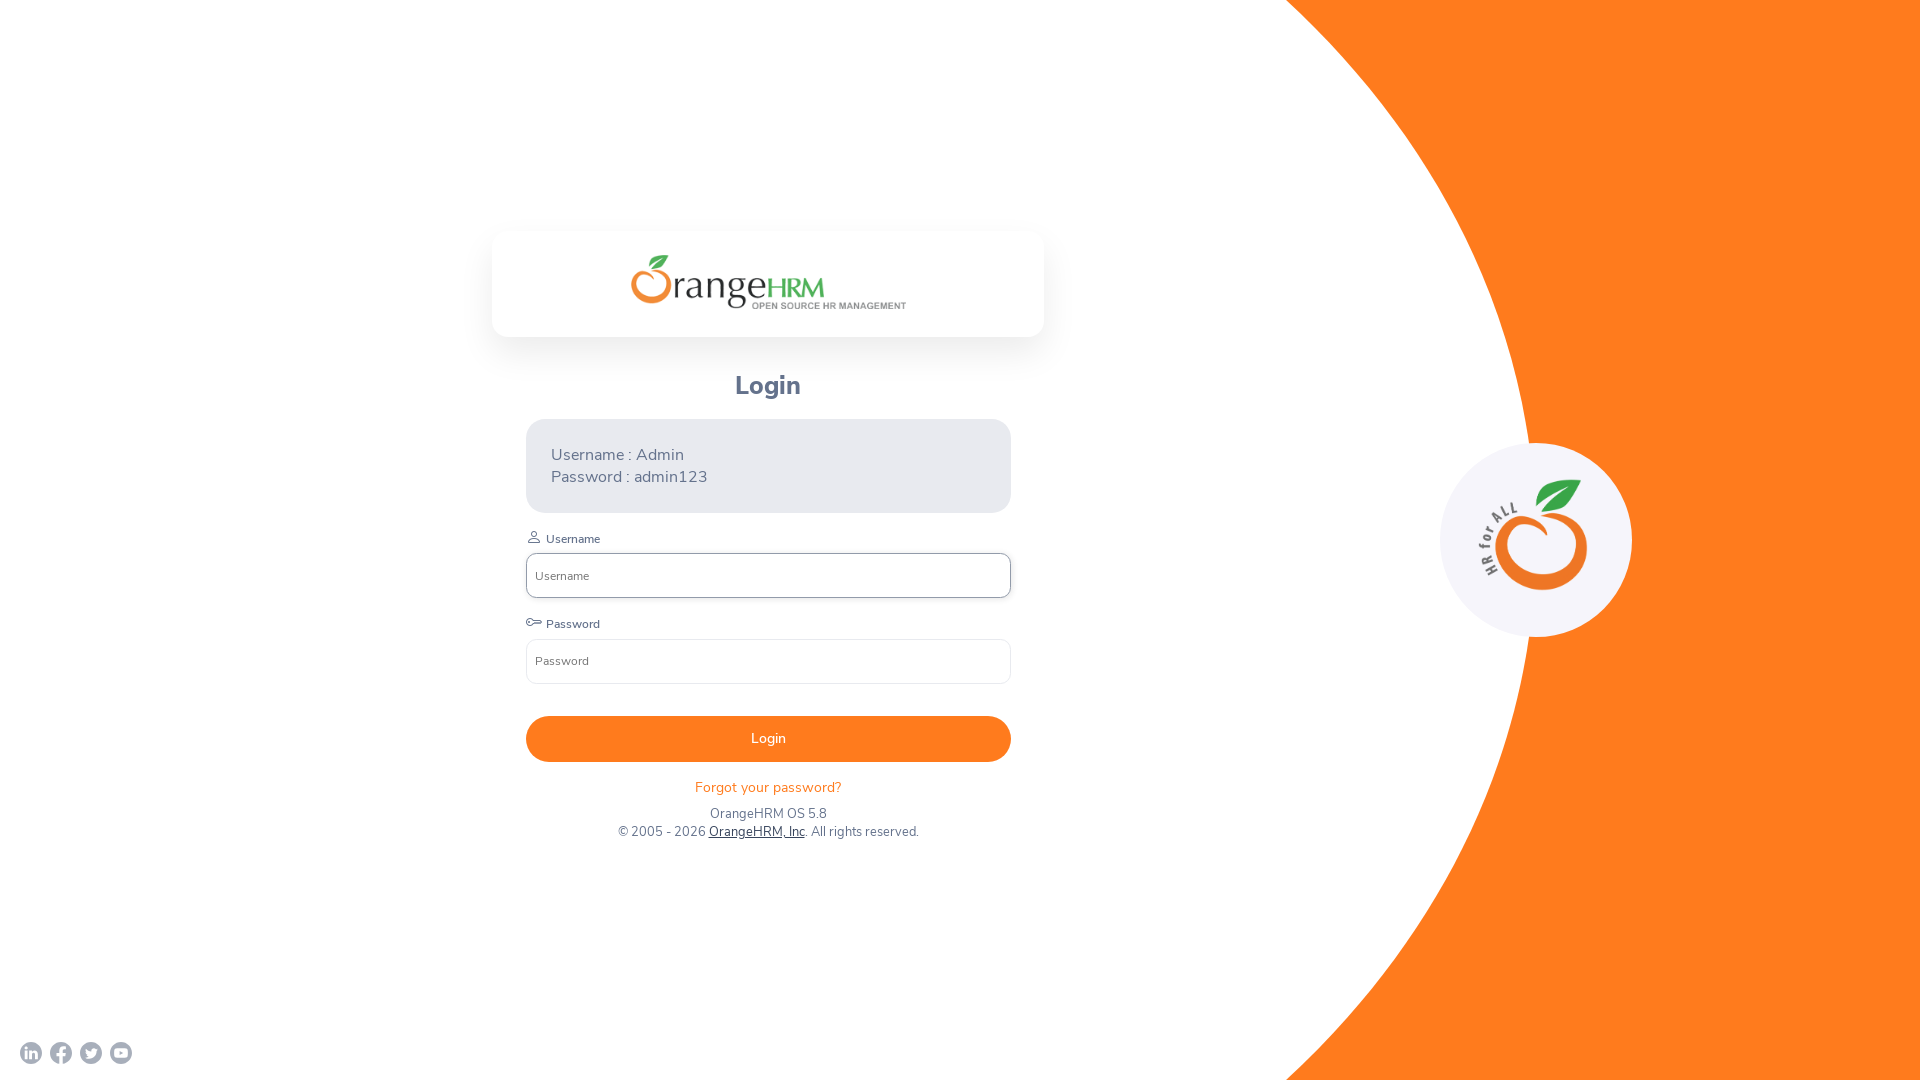

Clicked on OrangeHRM, Inc link to open new window at (756, 832) on text=OrangeHRM, Inc
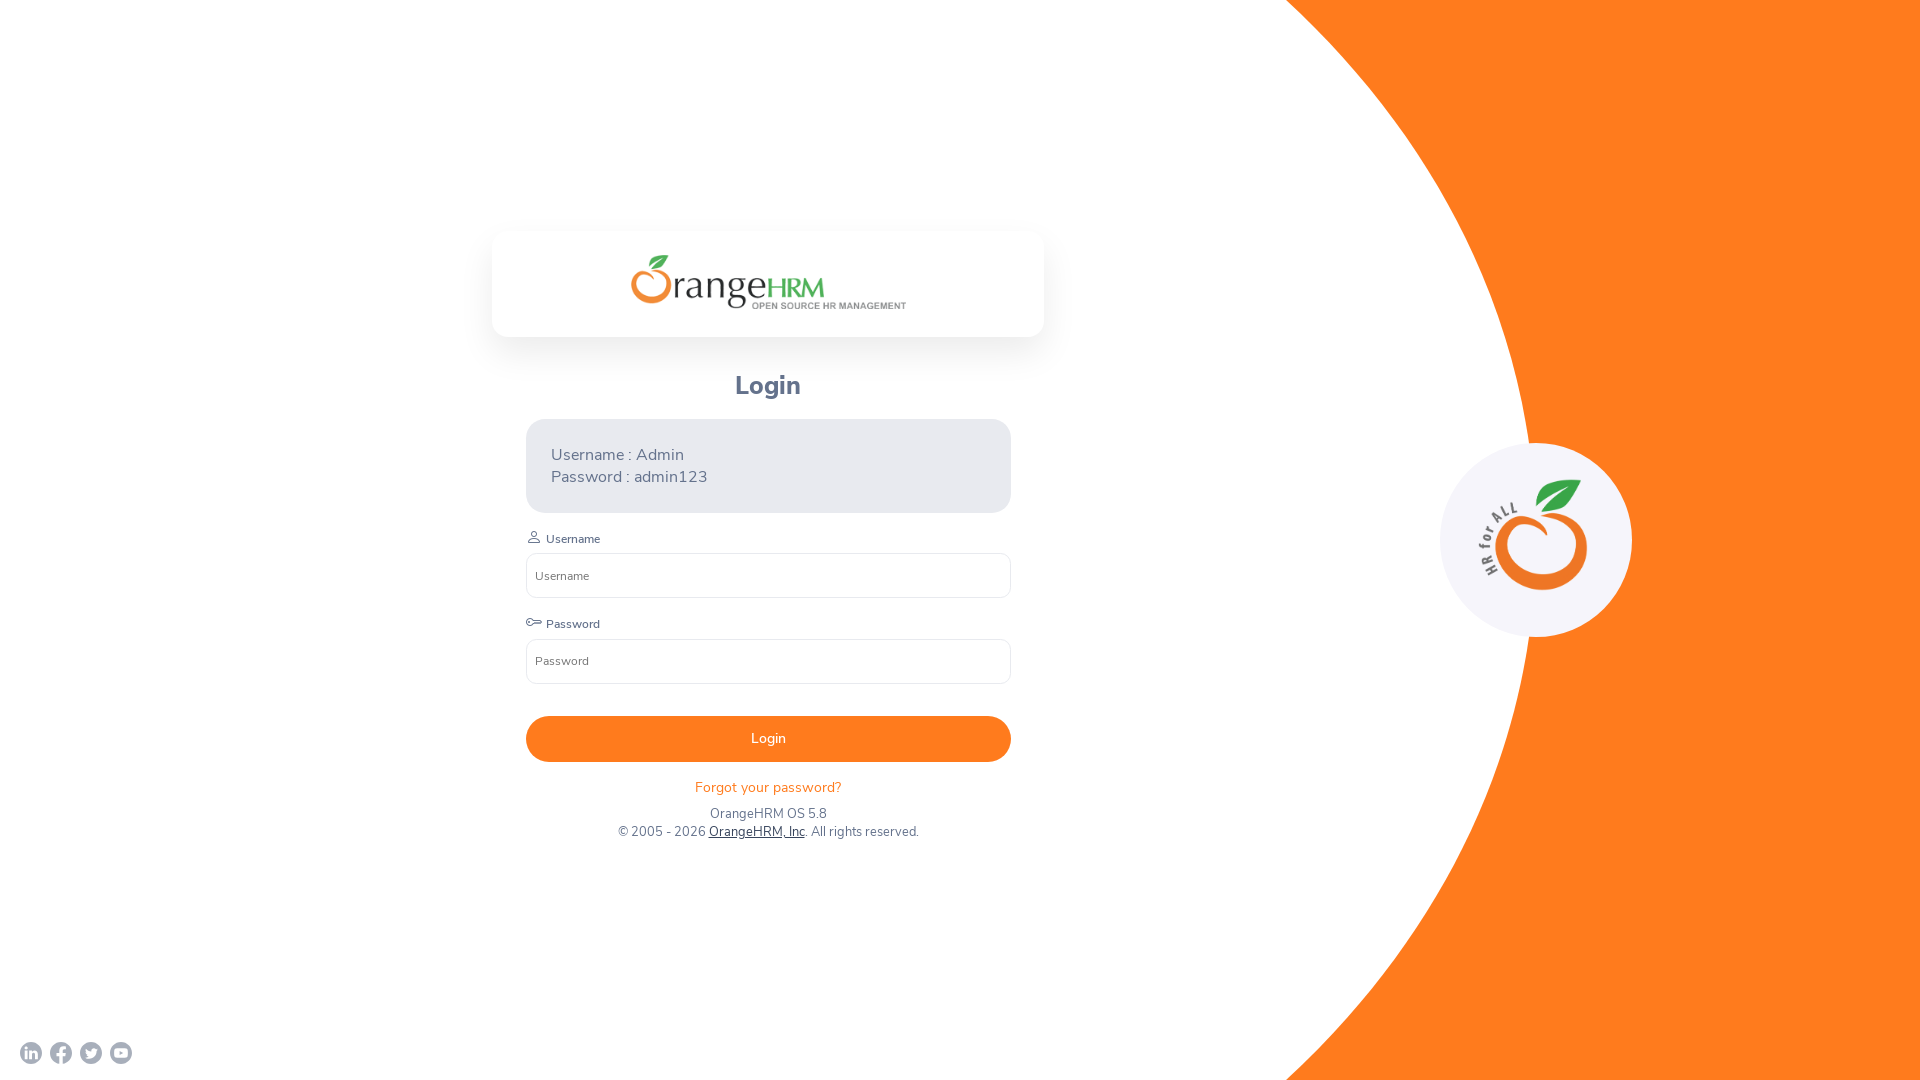

Retrieved new page object from context
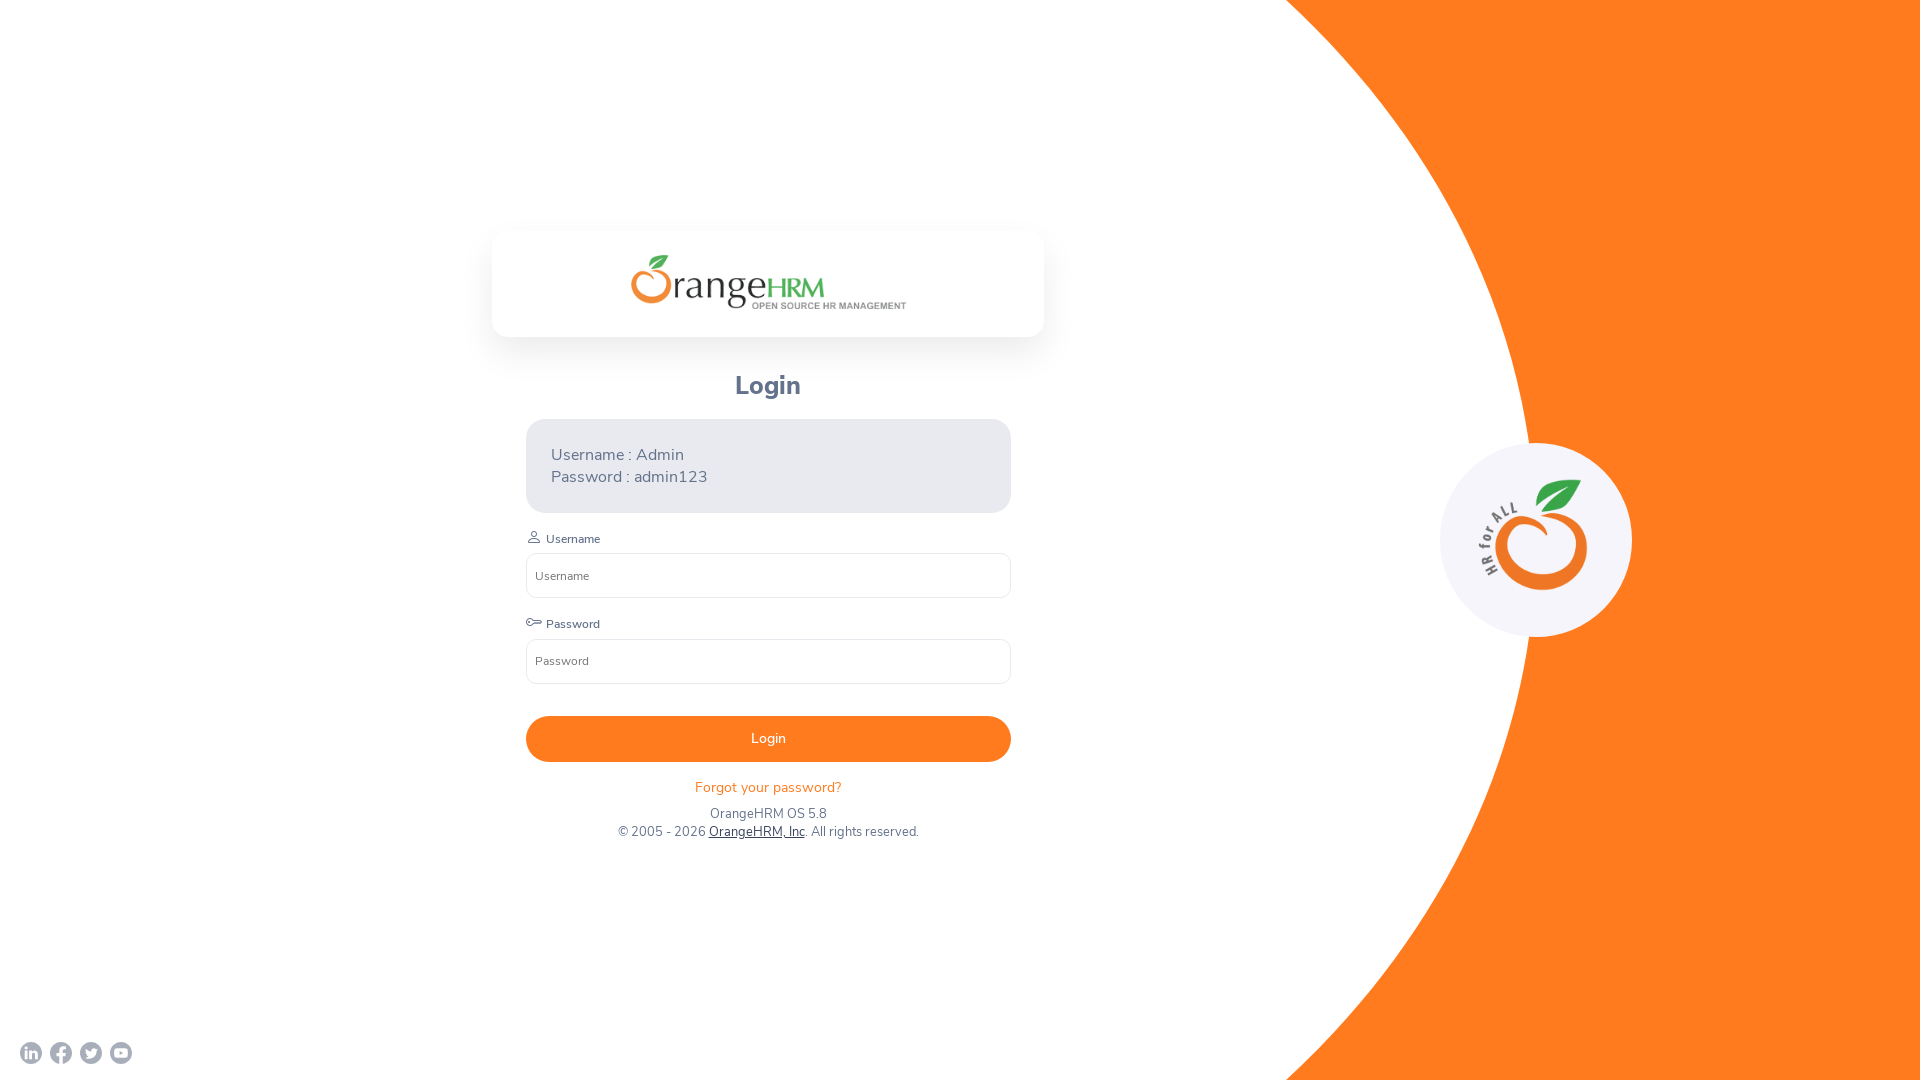

Waited for new page to fully load
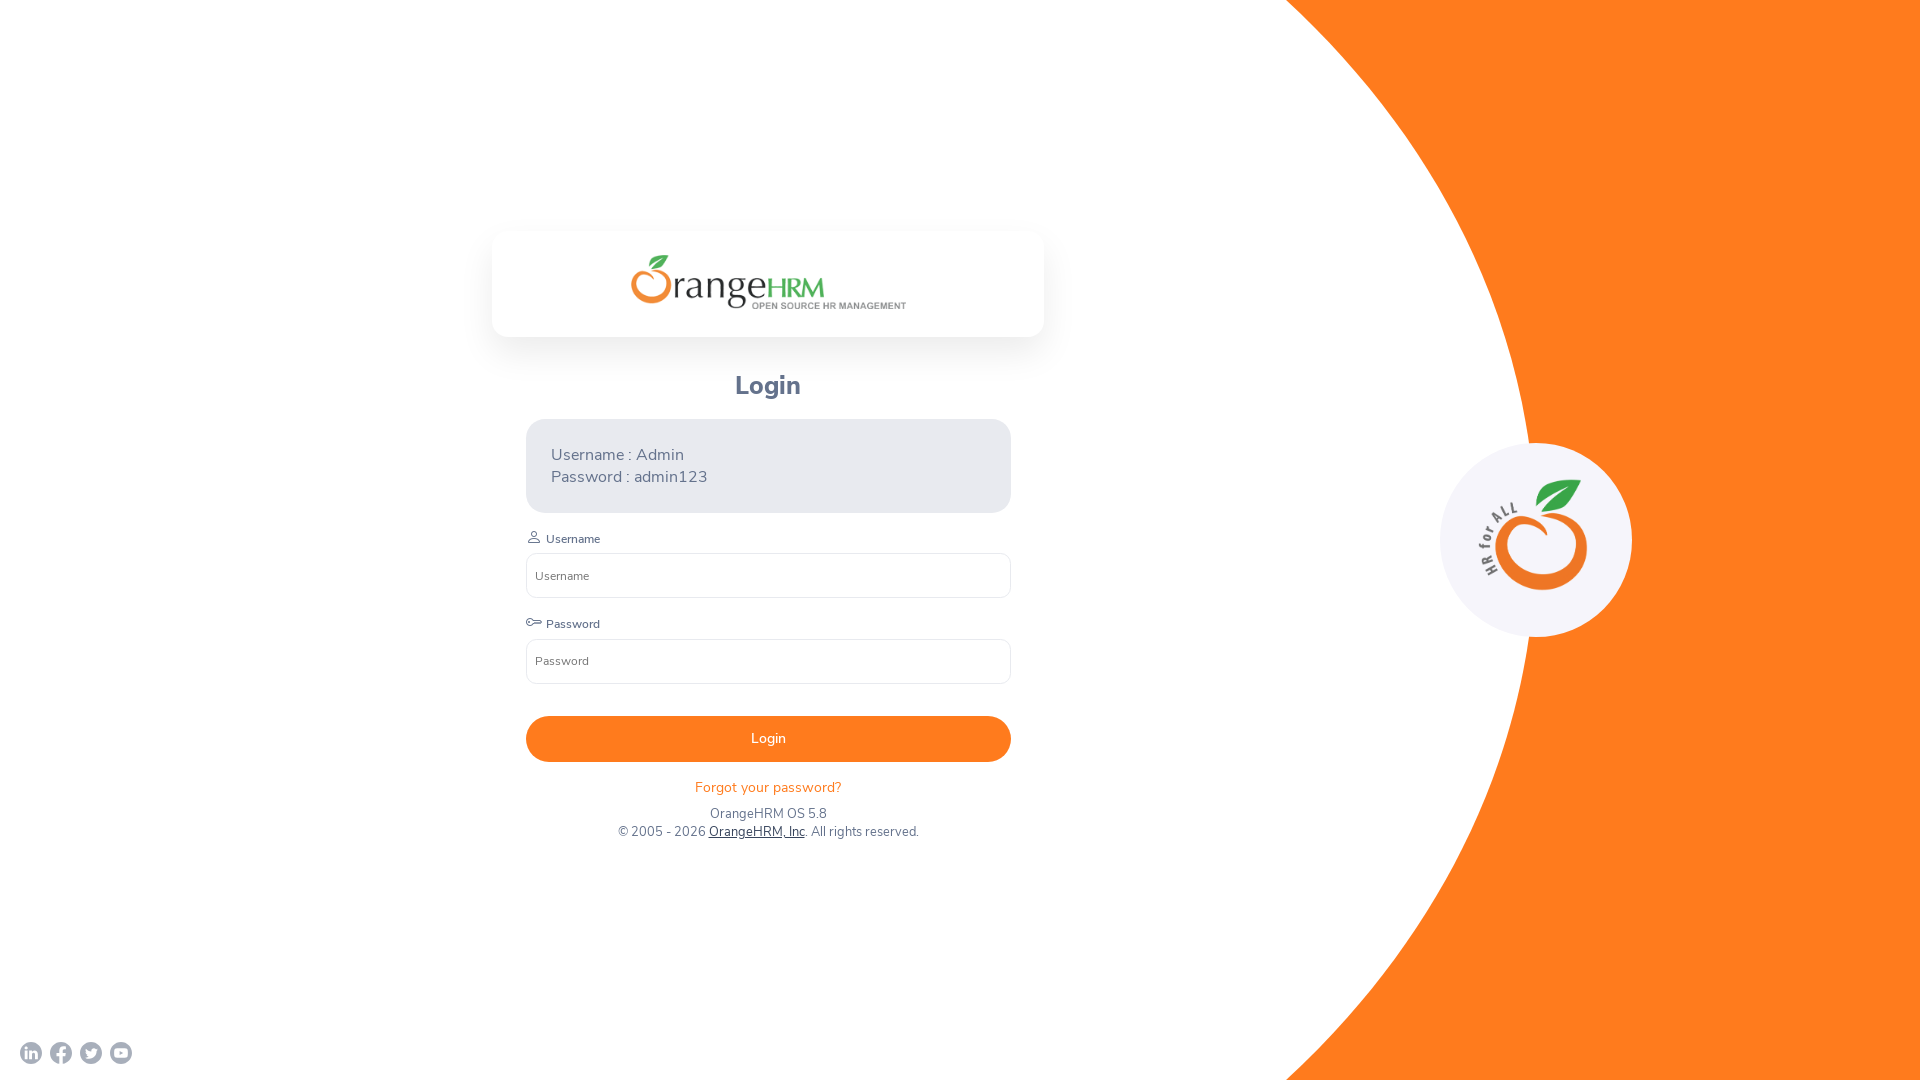

Retrieved and printed all pages in context after new window opened
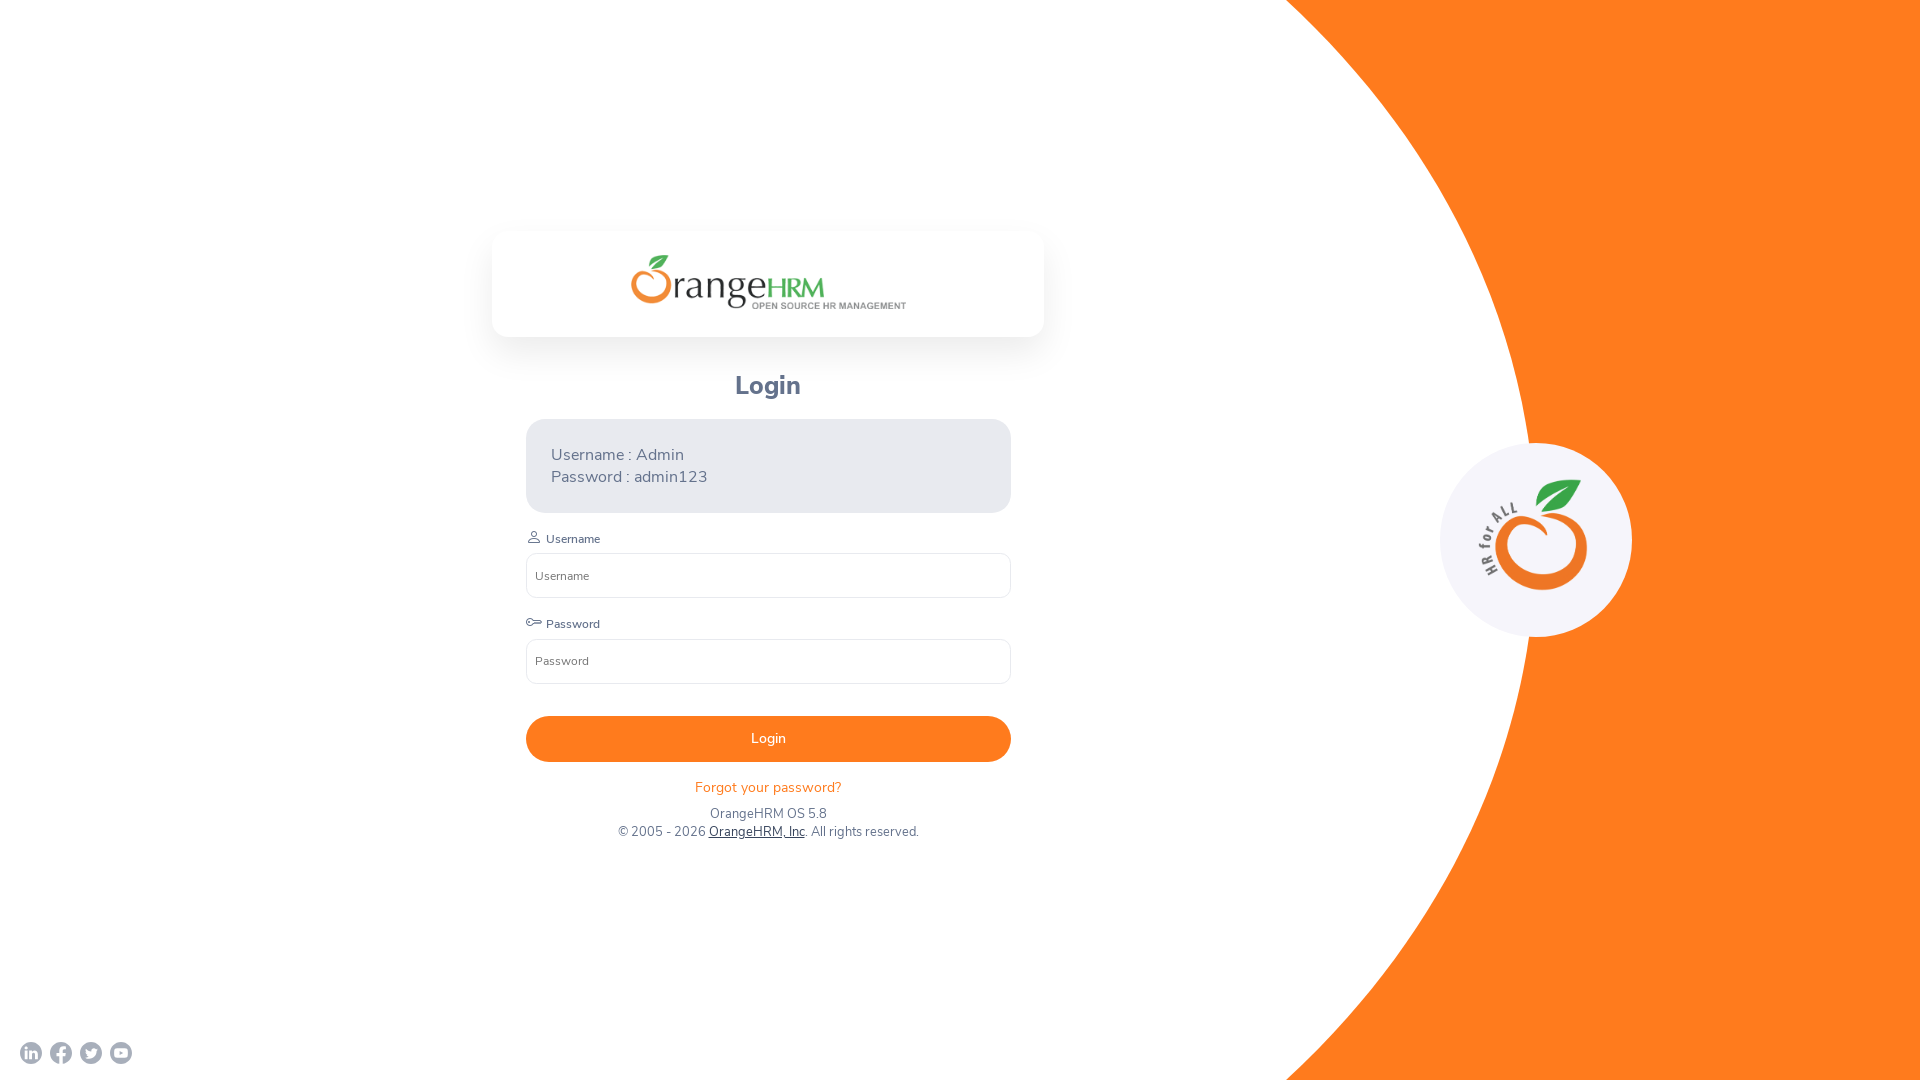

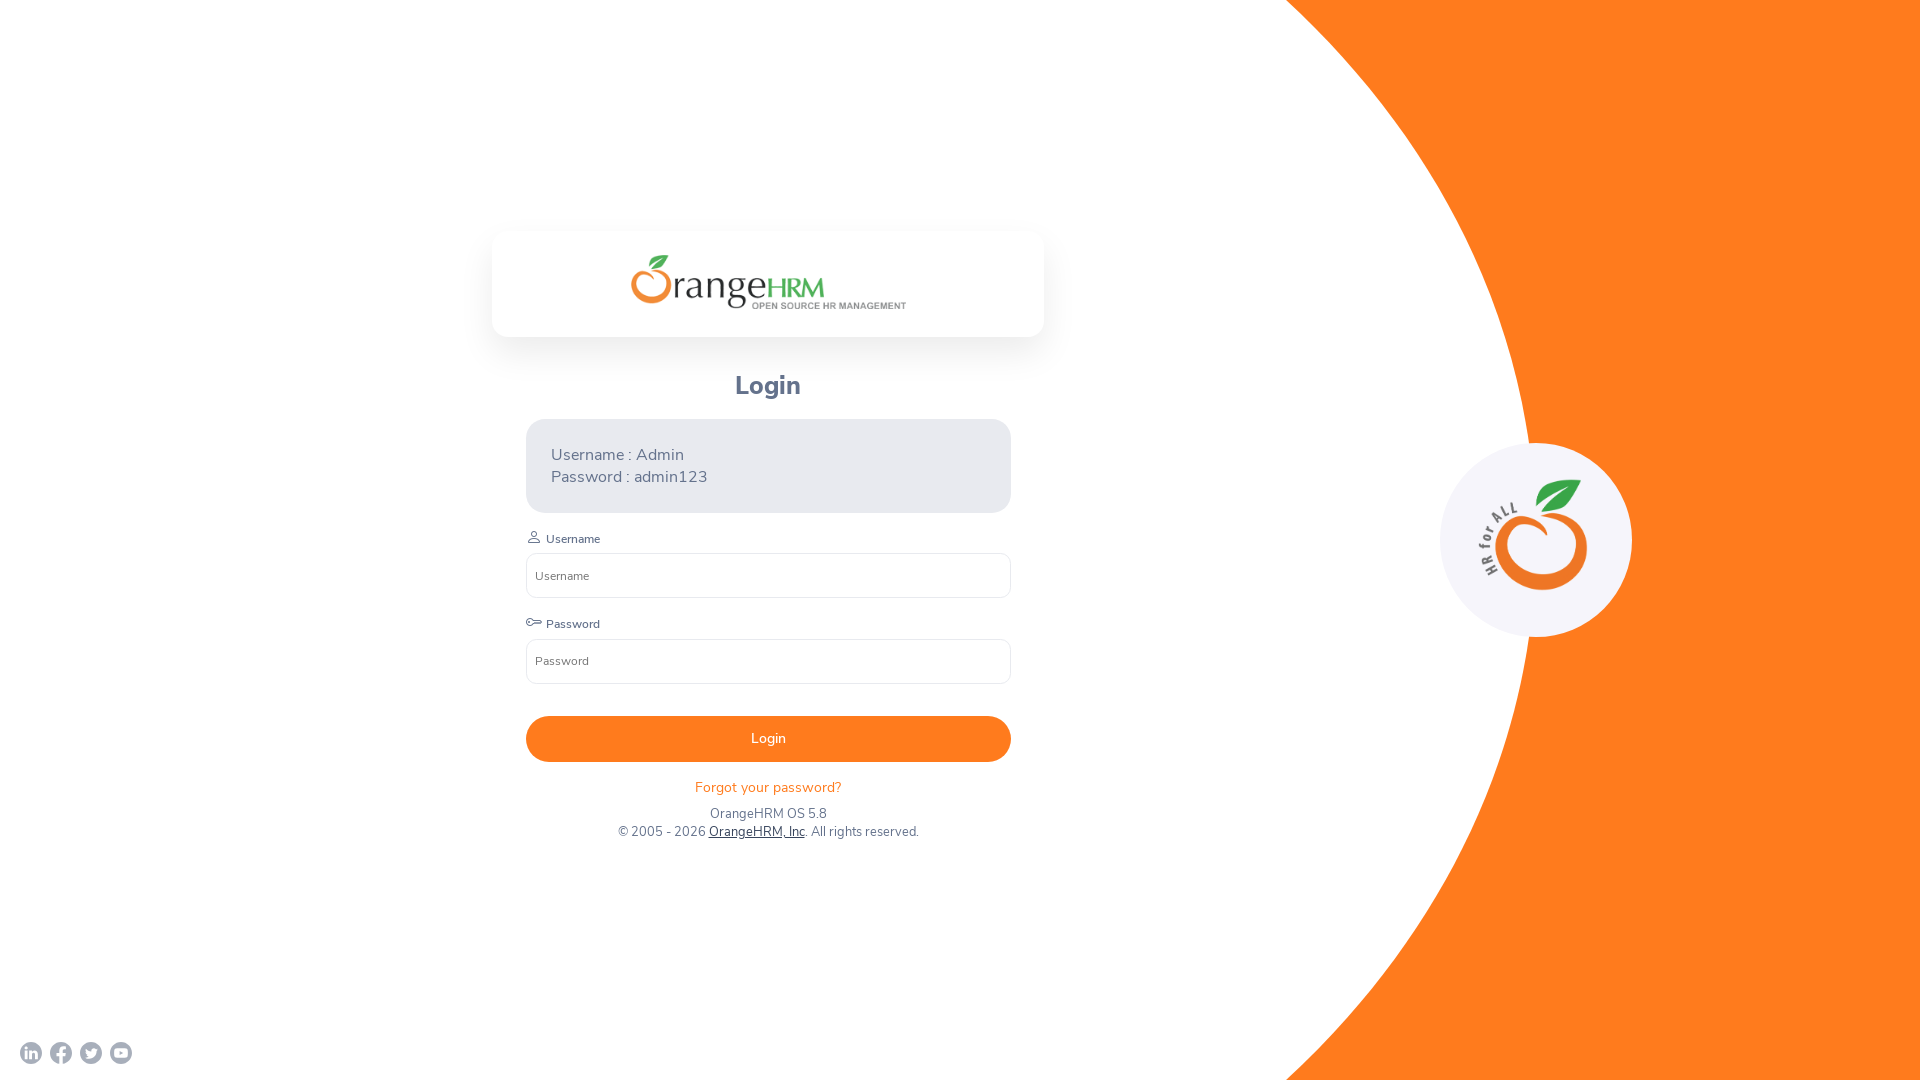